Tests a math quiz page by reading two numbers, calculating their sum, selecting the answer from a dropdown, and interacting with the select element.

Starting URL: http://suninjuly.github.io/selects1.html

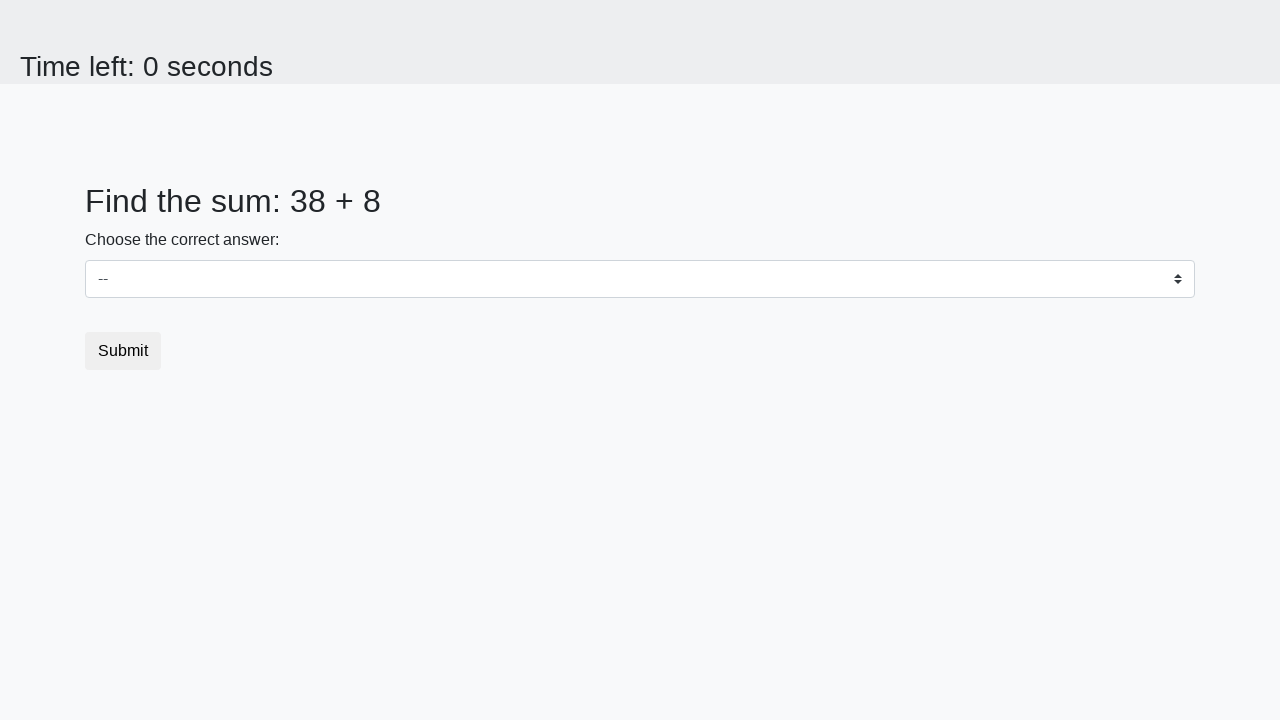

Retrieved first number from #num1 element
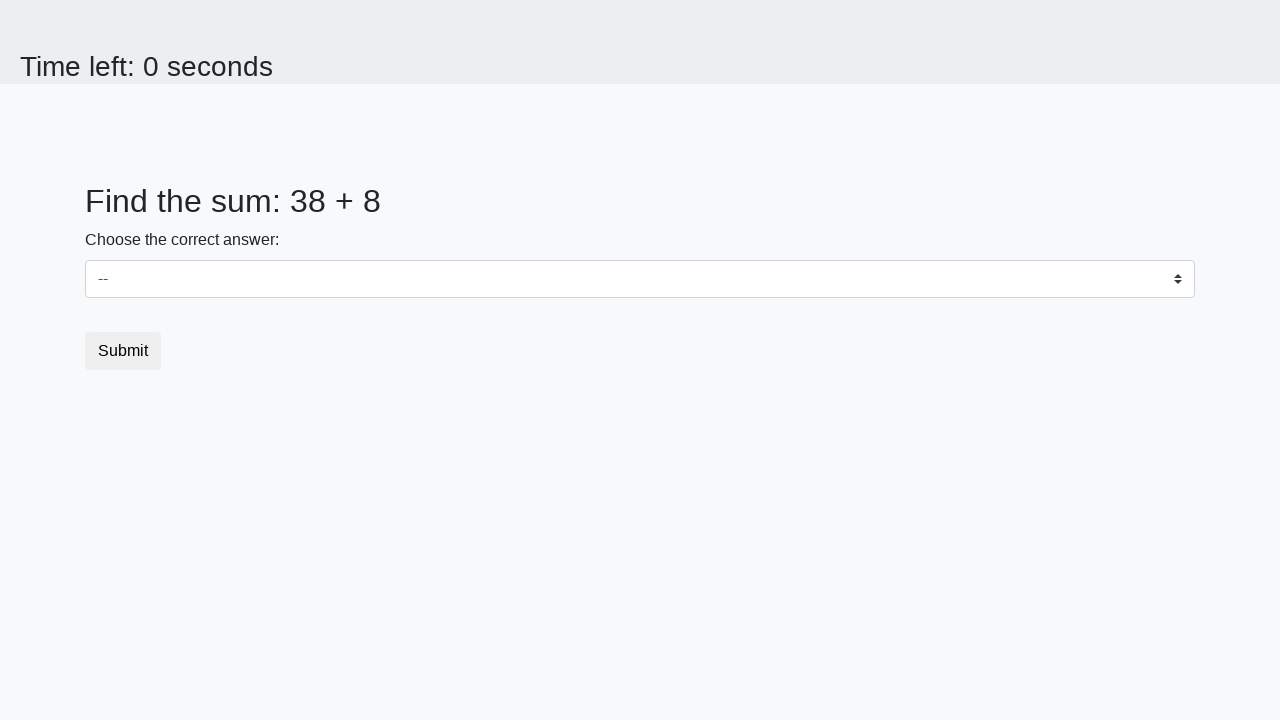

Retrieved second number from #num2 element
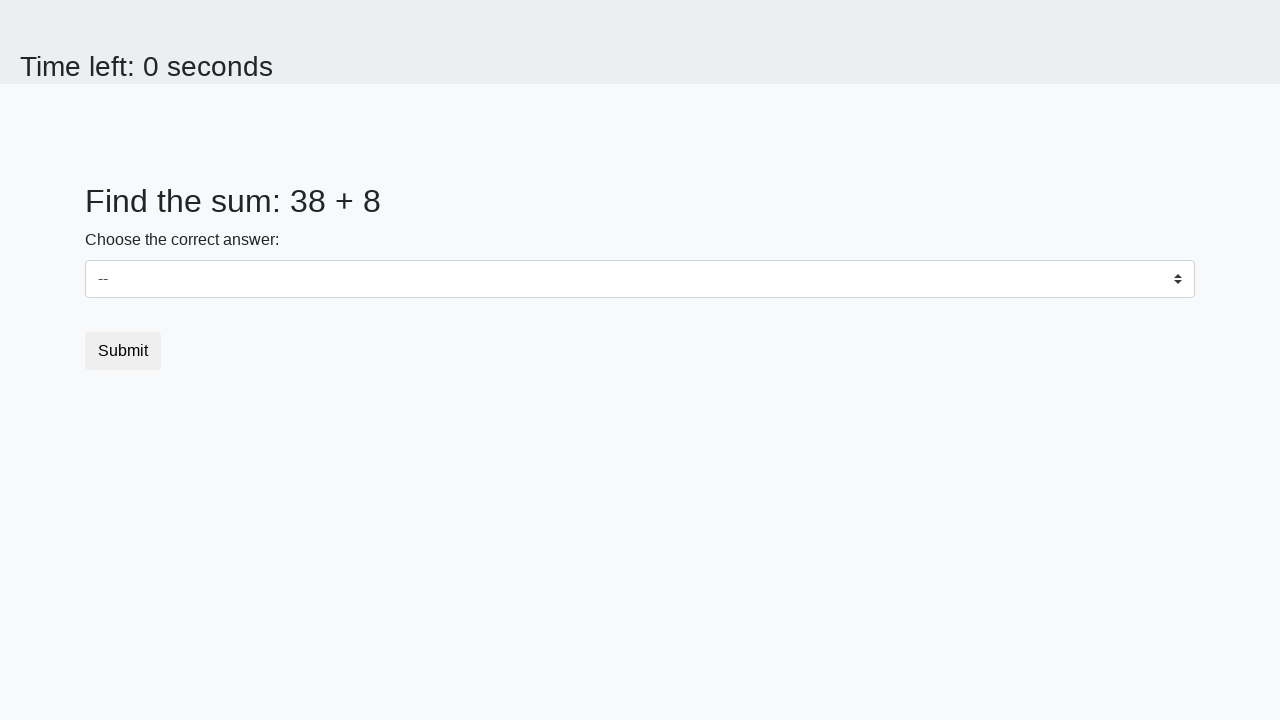

Calculated sum: 38 + 8 = 46
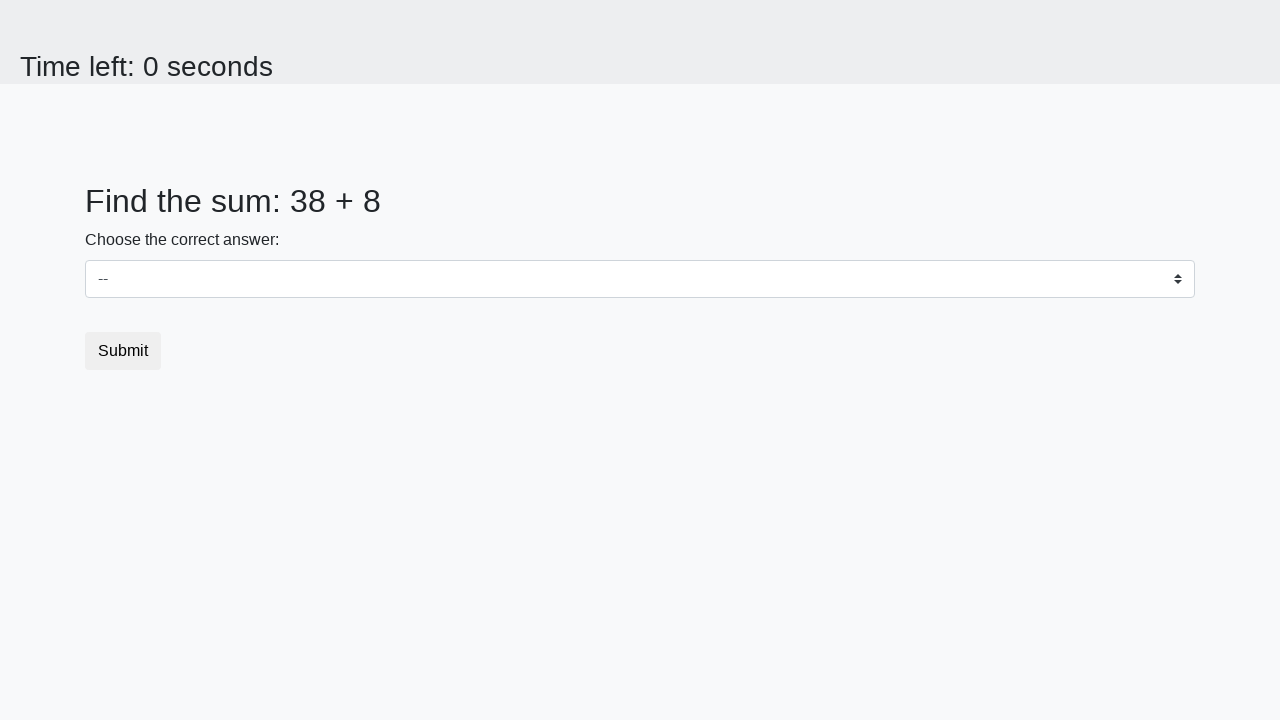

Selected 46 from dropdown menu on select
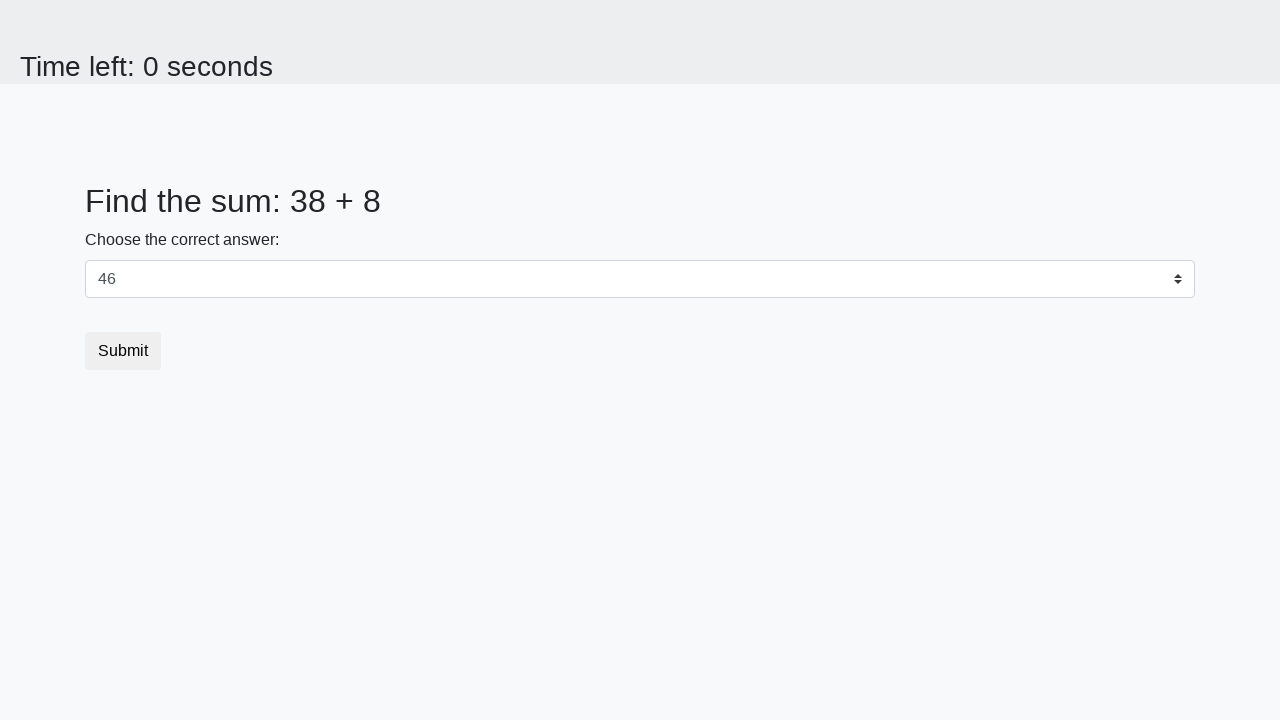

Clicked submit button at (123, 351) on button[type="submit"]
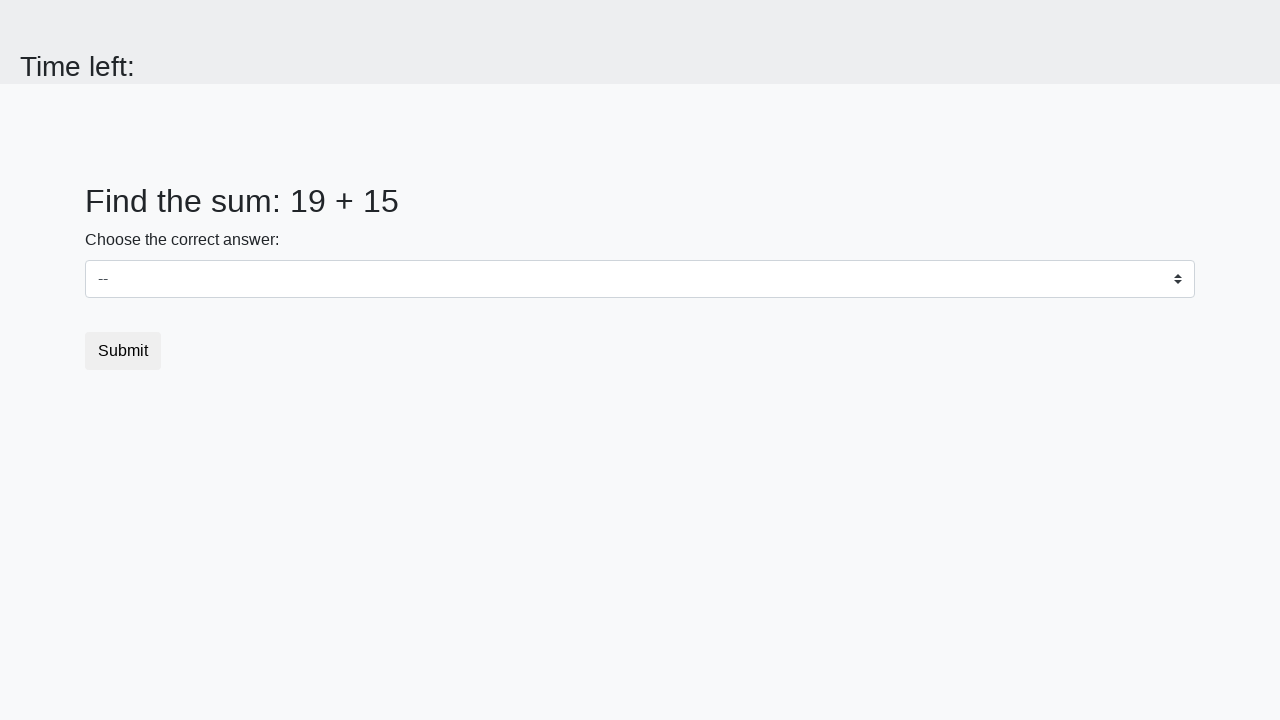

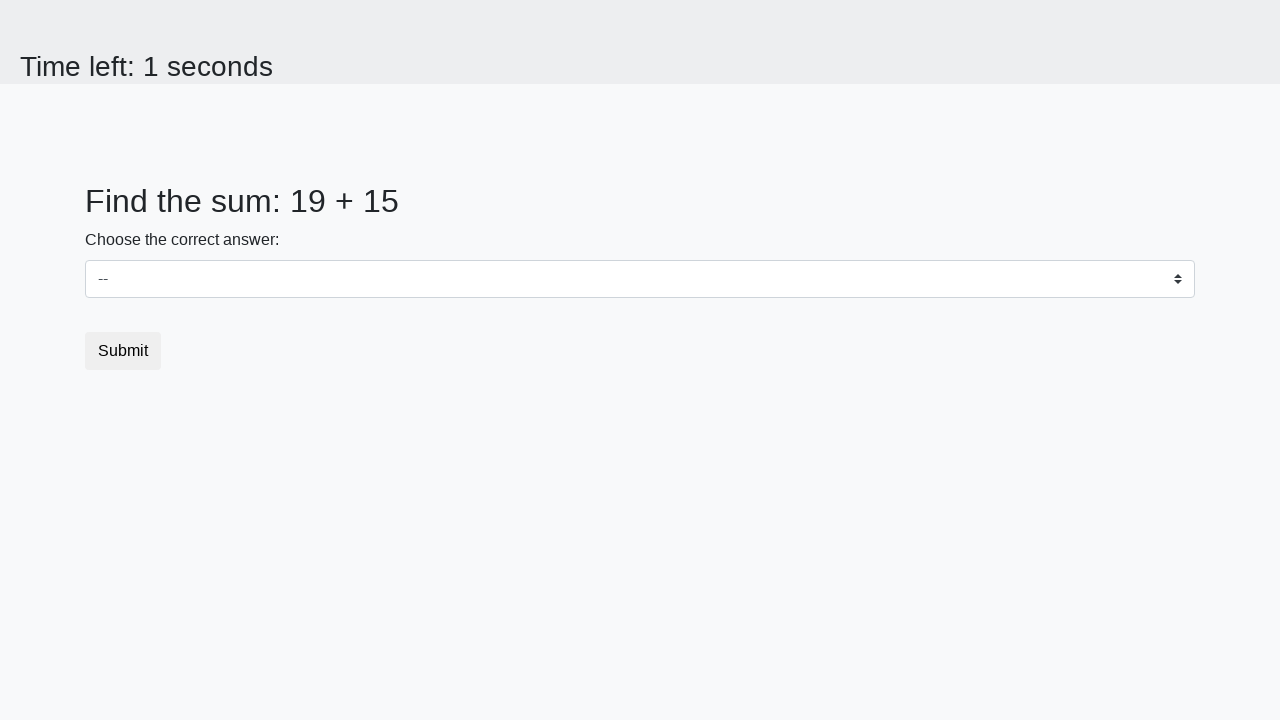